Tests jQuery scrollTo functionality by iterating through fragment IDs (3-7), entering each ID into an input field, clicking a button to scroll to that fragment, and verifying the scroll behavior.

Starting URL: http://demos.flesler.com/jquery/scrollTo/old/

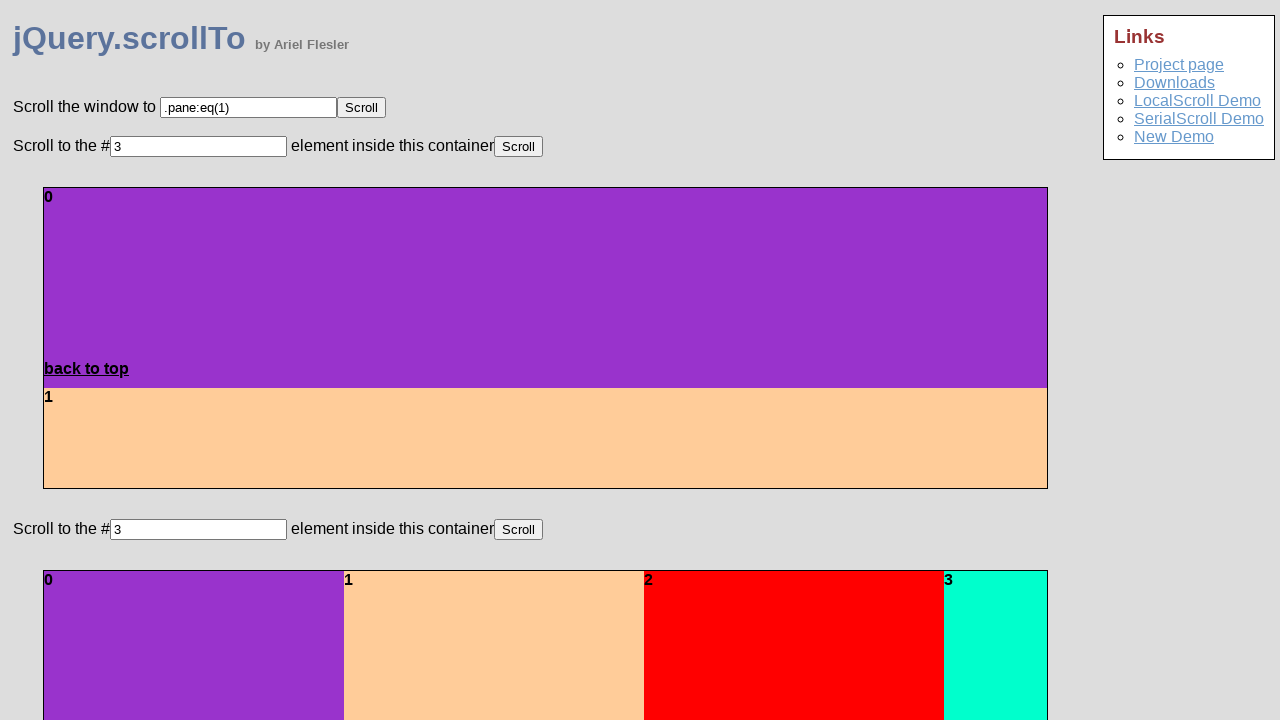

Navigated to jQuery scrollTo demo page
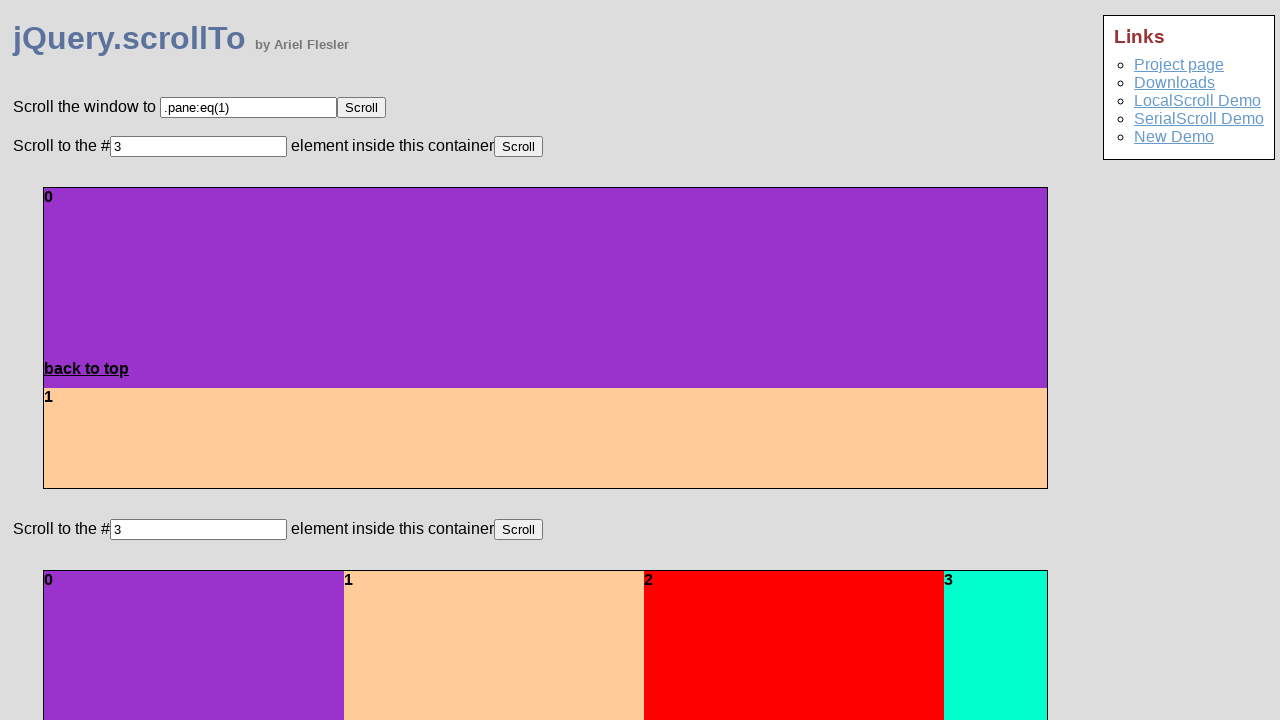

Verified fragment element exists for ID 3
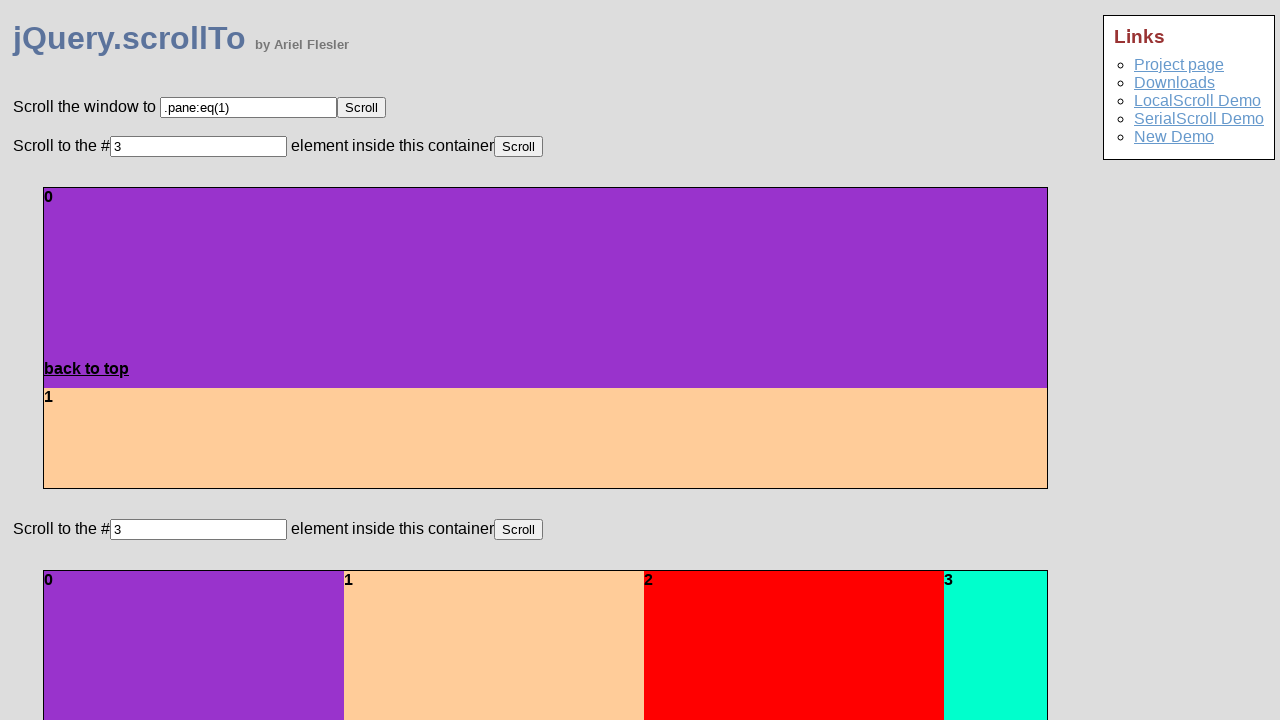

Cleared input field for fragment ID 3 on body > label:nth-child(6) > input[type='text']
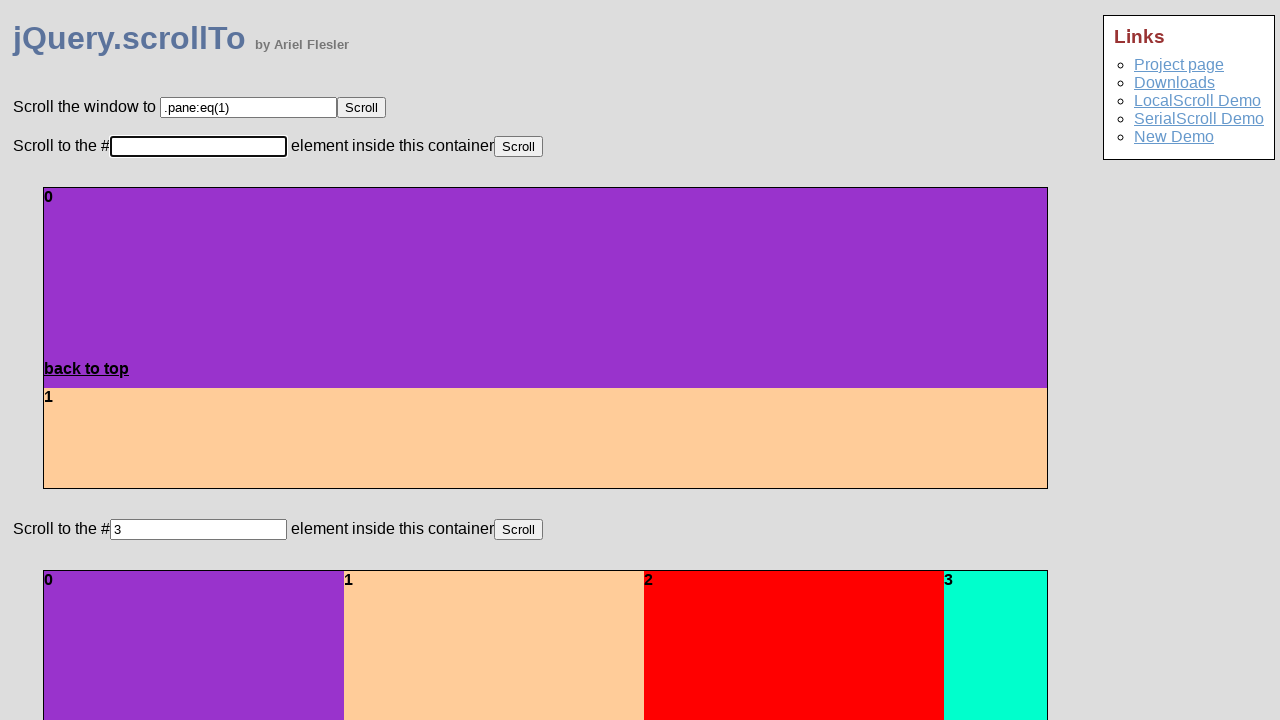

Entered fragment ID 3 into input field on body > label:nth-child(6) > input[type='text']
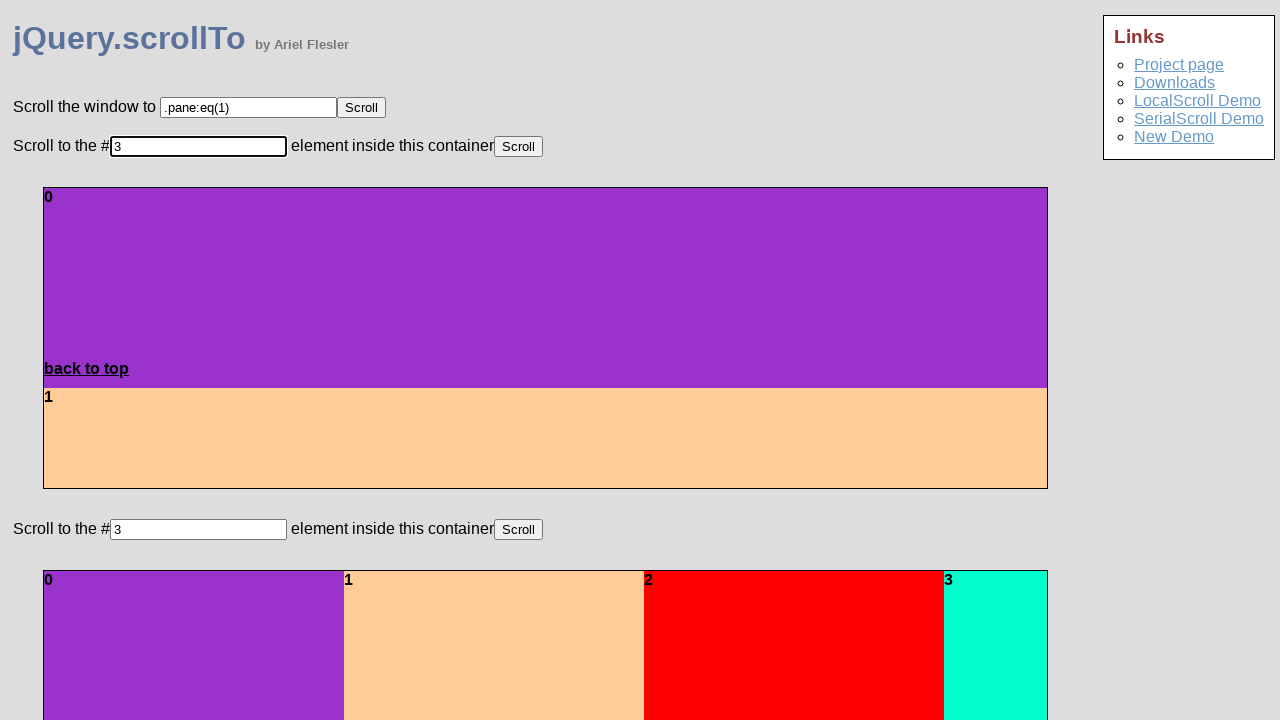

Clicked scroll button to navigate to fragment 3 at (518, 146) on body > label:nth-child(6) > button
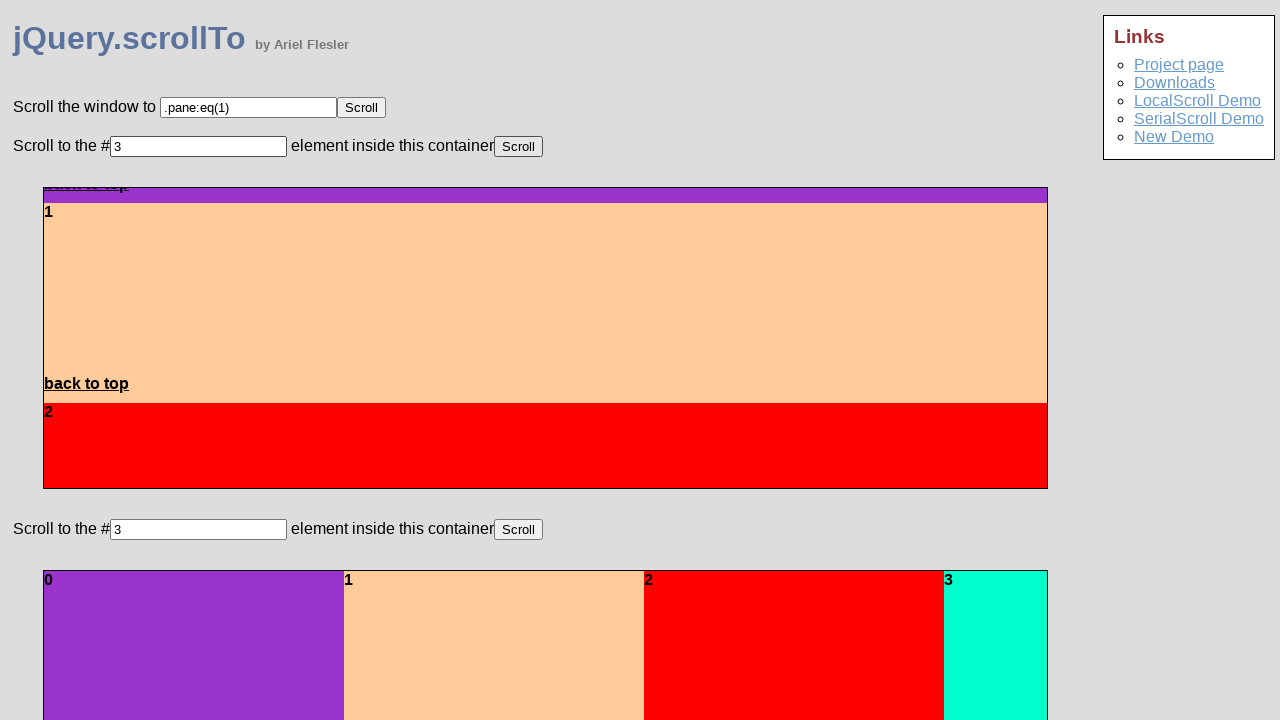

jQuery animation completed for fragment 3
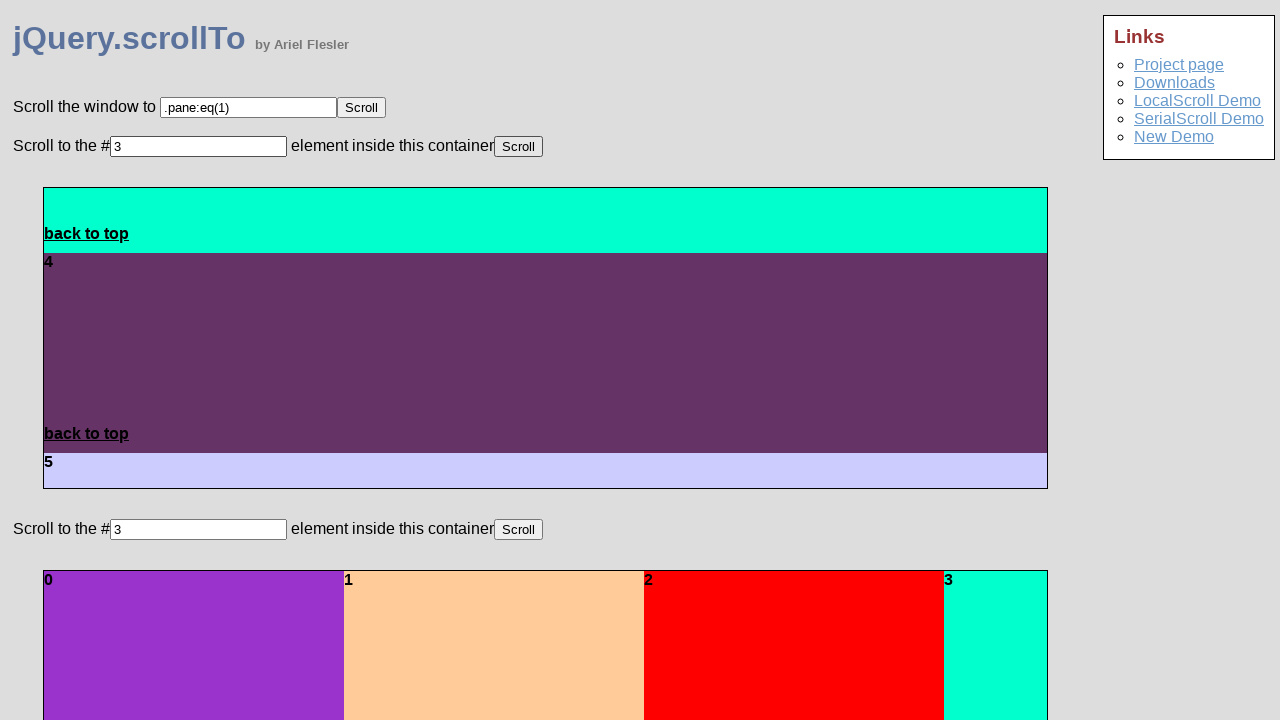

Waited 1 second to observe scroll effect for fragment 3
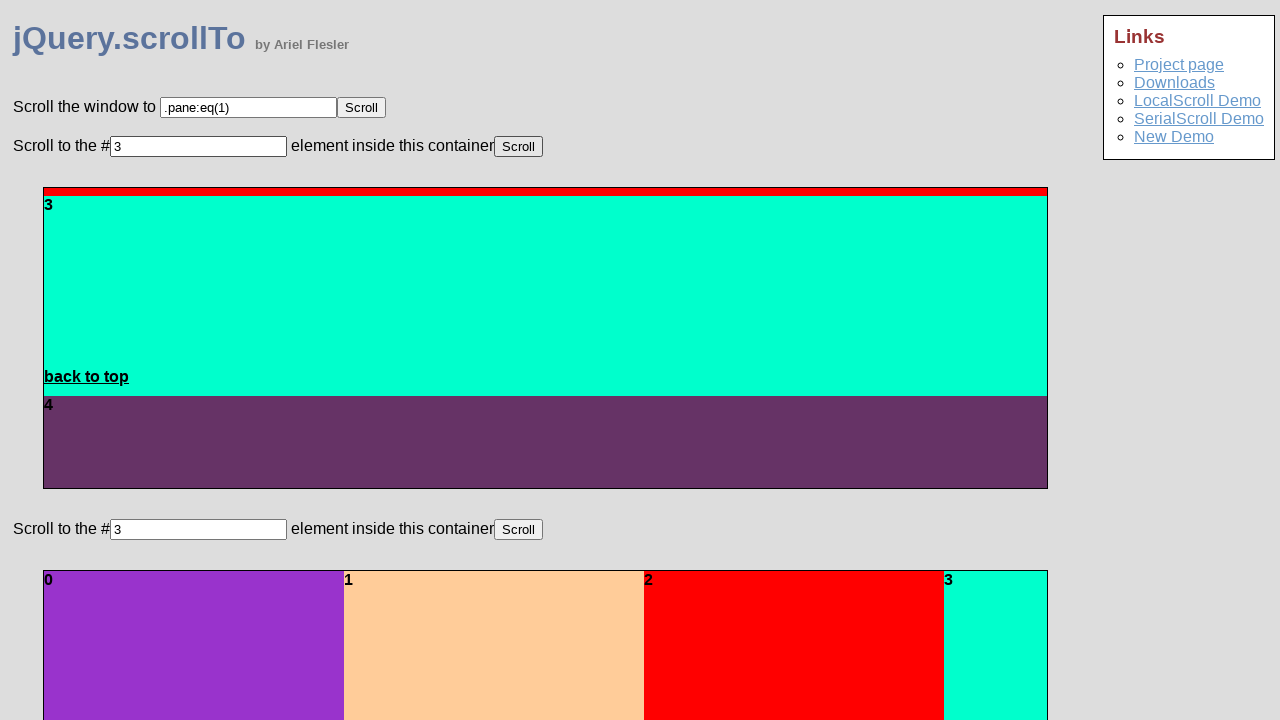

Verified fragment element exists for ID 4
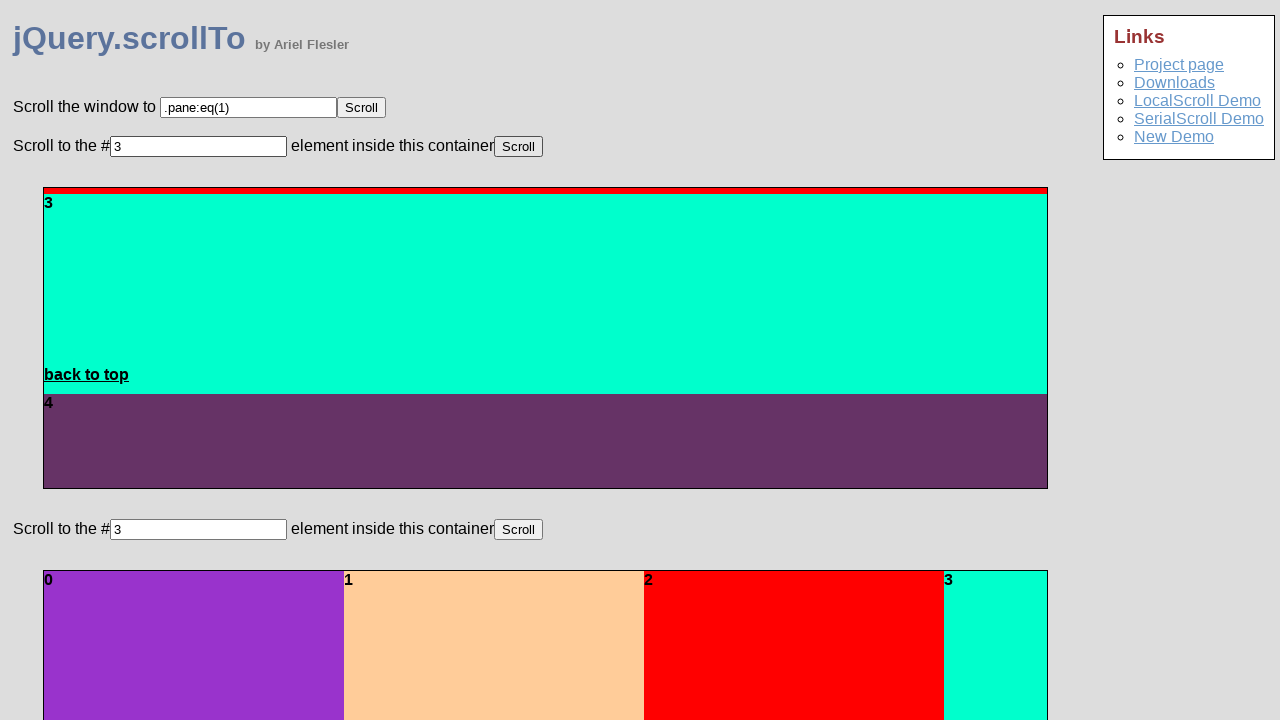

Cleared input field for fragment ID 4 on body > label:nth-child(6) > input[type='text']
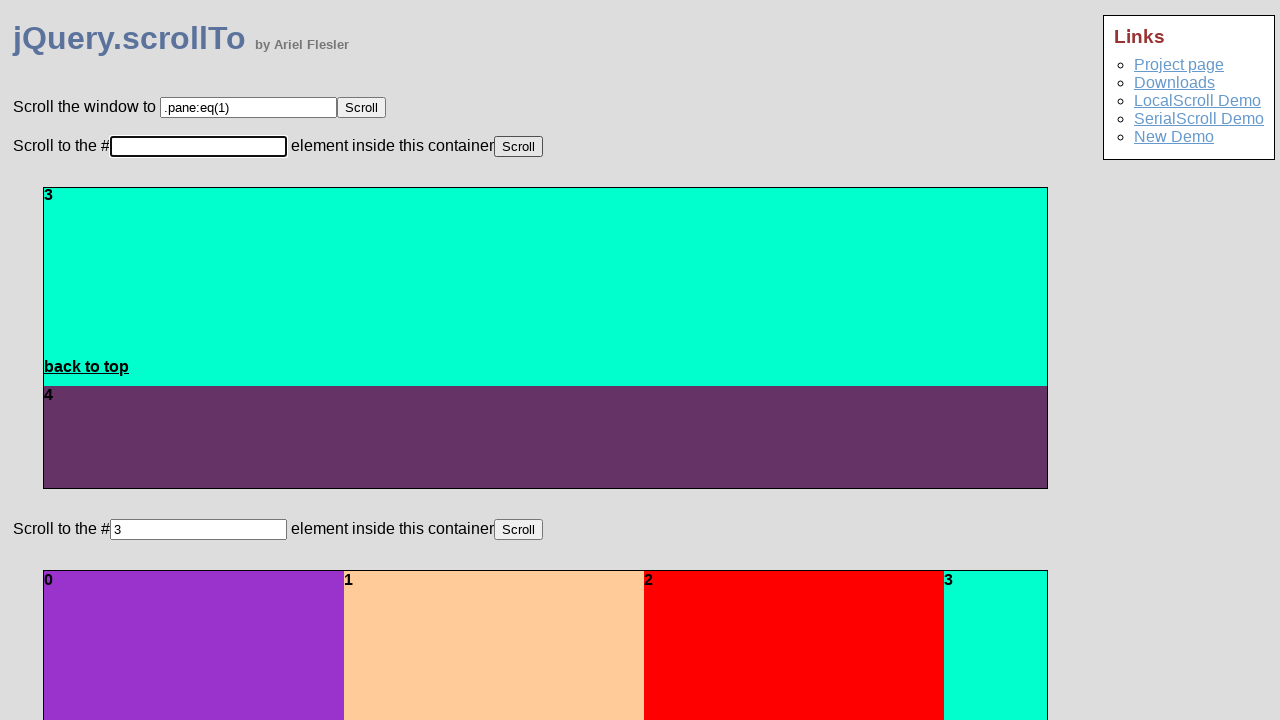

Entered fragment ID 4 into input field on body > label:nth-child(6) > input[type='text']
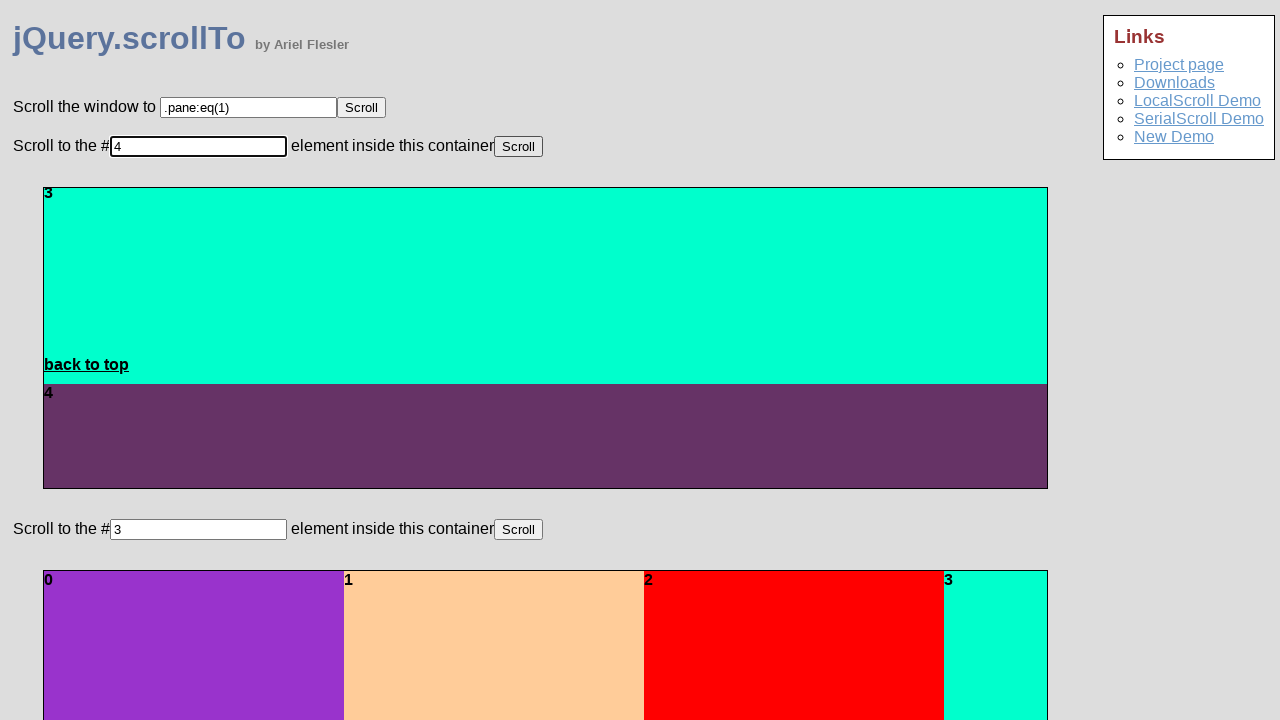

Clicked scroll button to navigate to fragment 4 at (518, 146) on body > label:nth-child(6) > button
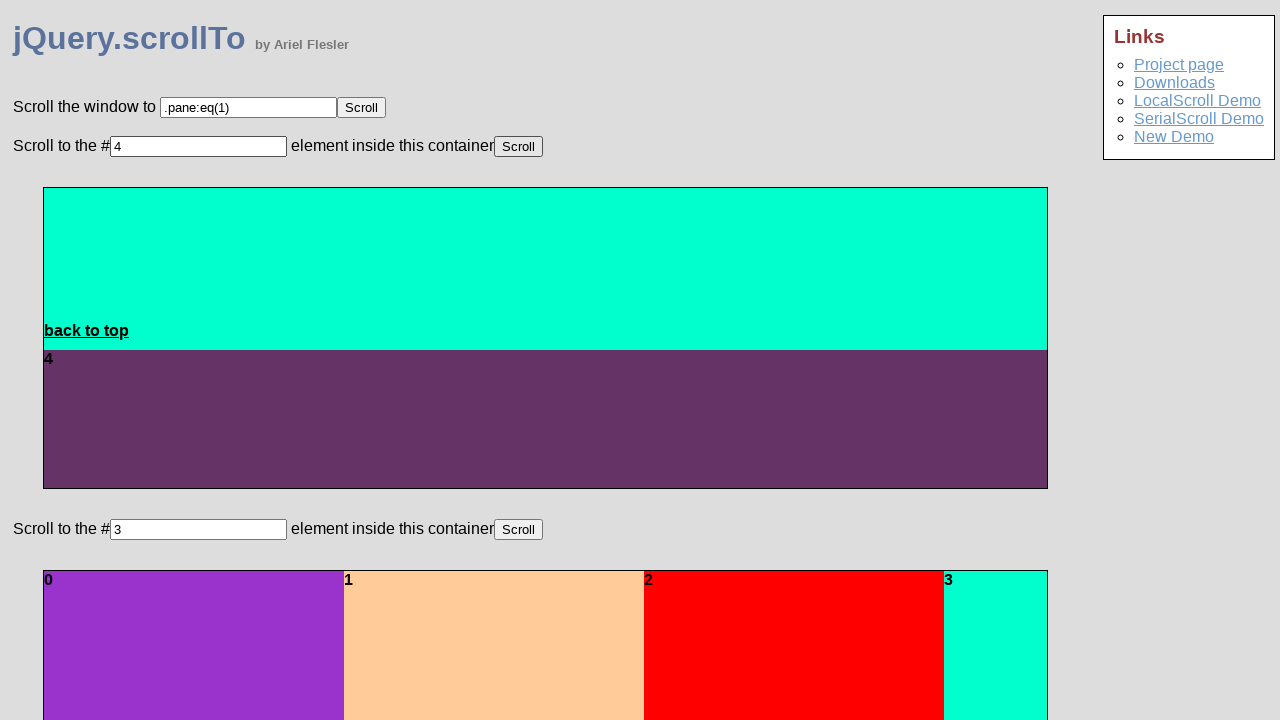

jQuery animation completed for fragment 4
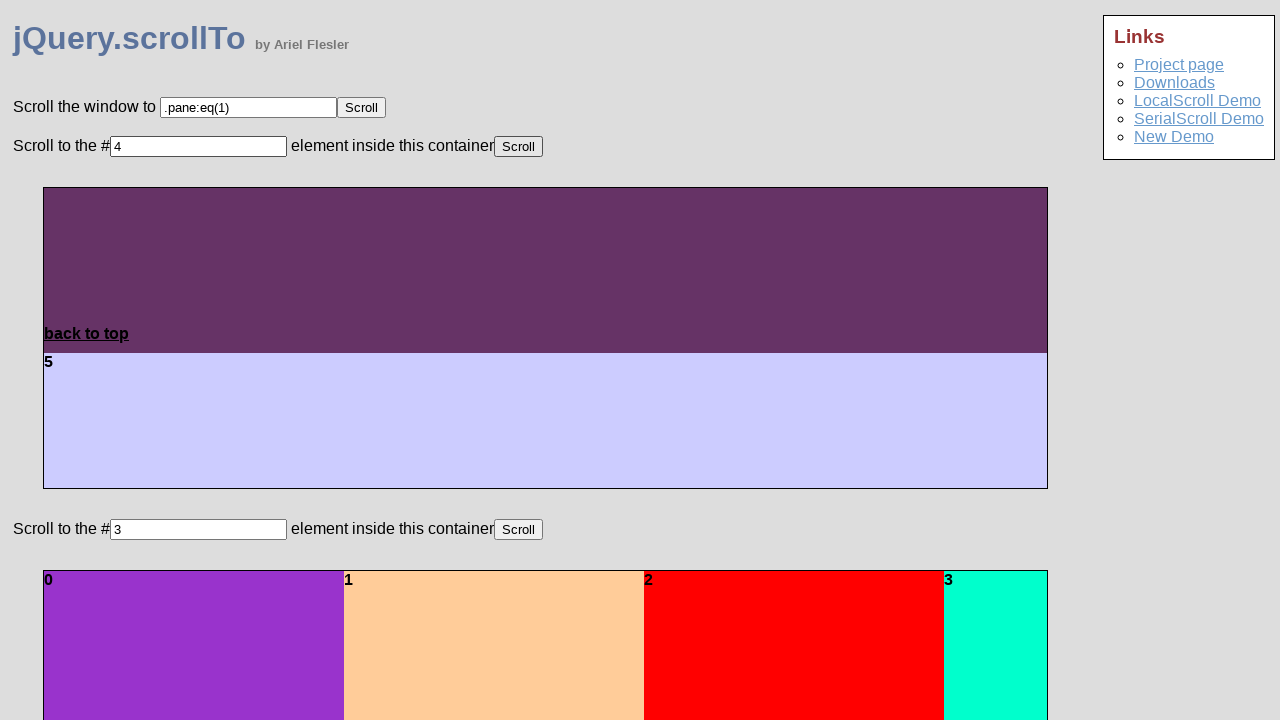

Waited 1 second to observe scroll effect for fragment 4
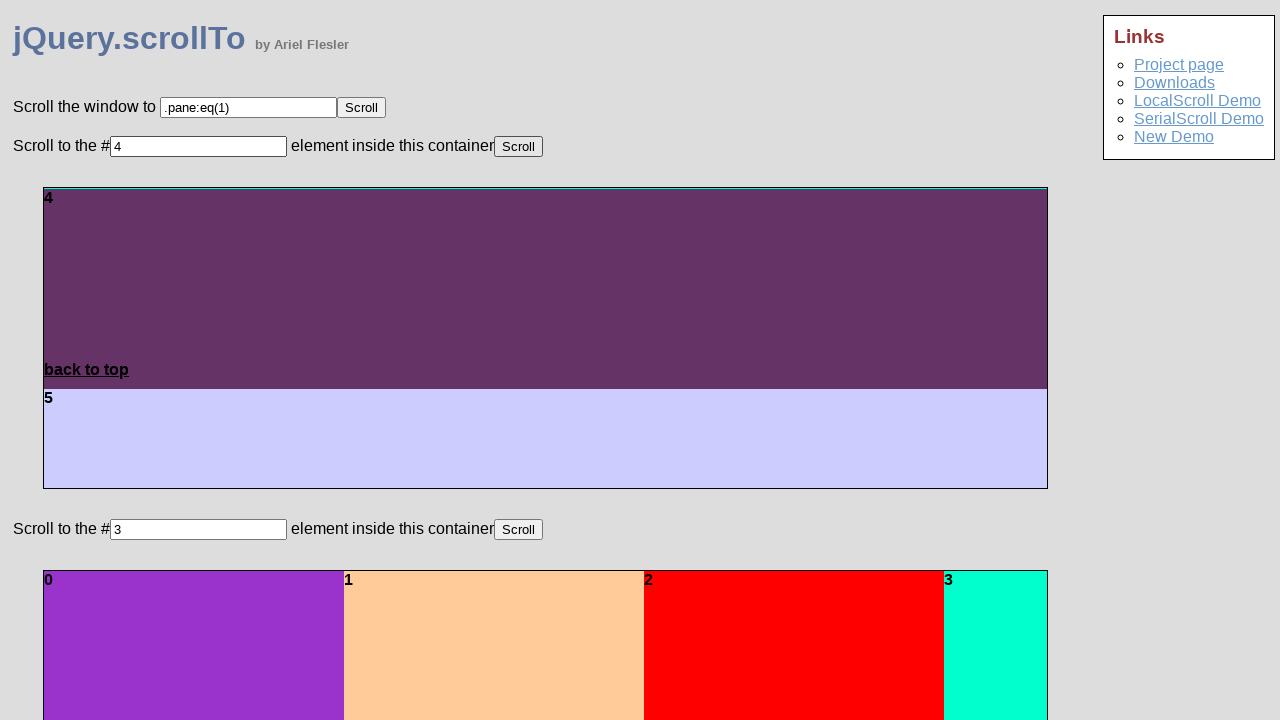

Verified fragment element exists for ID 5
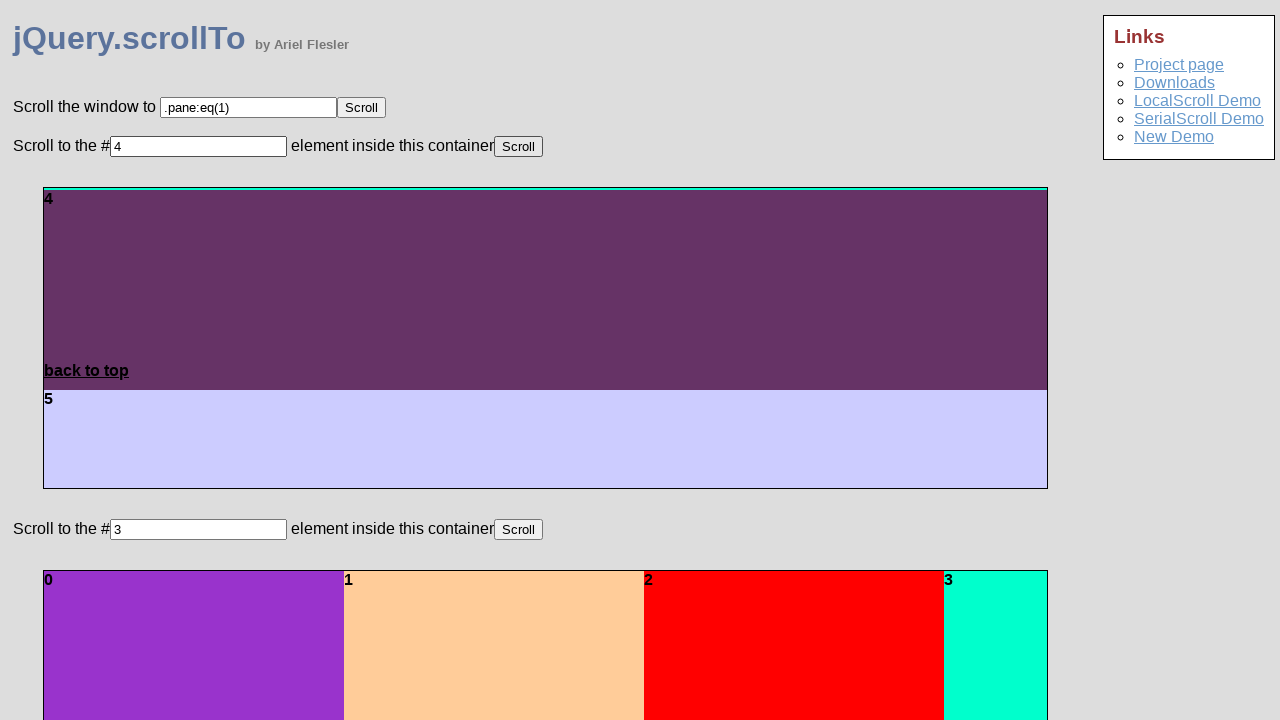

Cleared input field for fragment ID 5 on body > label:nth-child(6) > input[type='text']
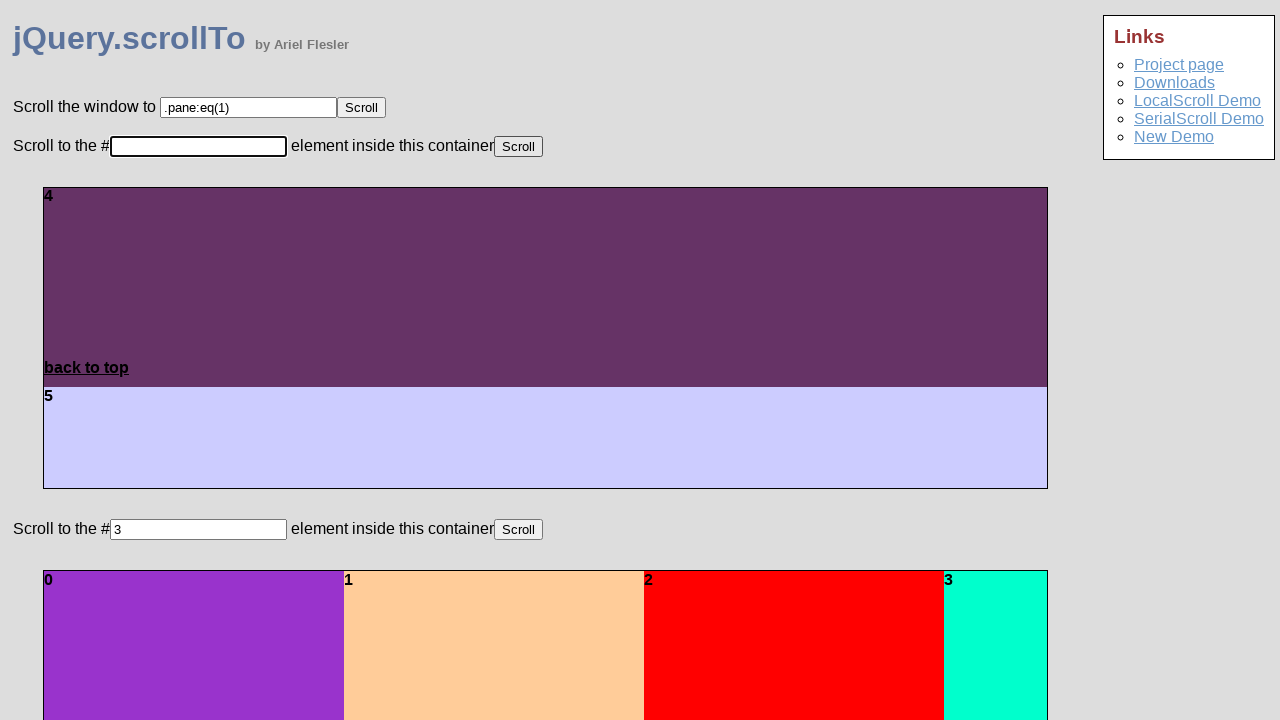

Entered fragment ID 5 into input field on body > label:nth-child(6) > input[type='text']
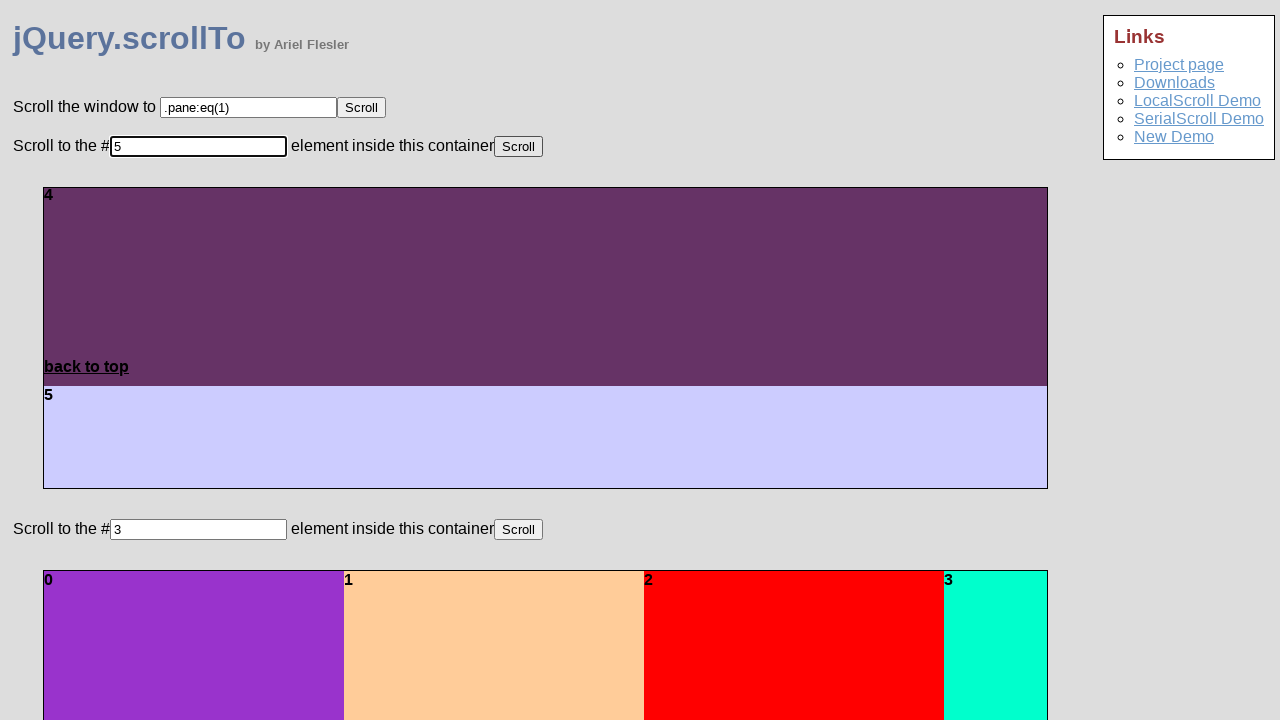

Clicked scroll button to navigate to fragment 5 at (518, 146) on body > label:nth-child(6) > button
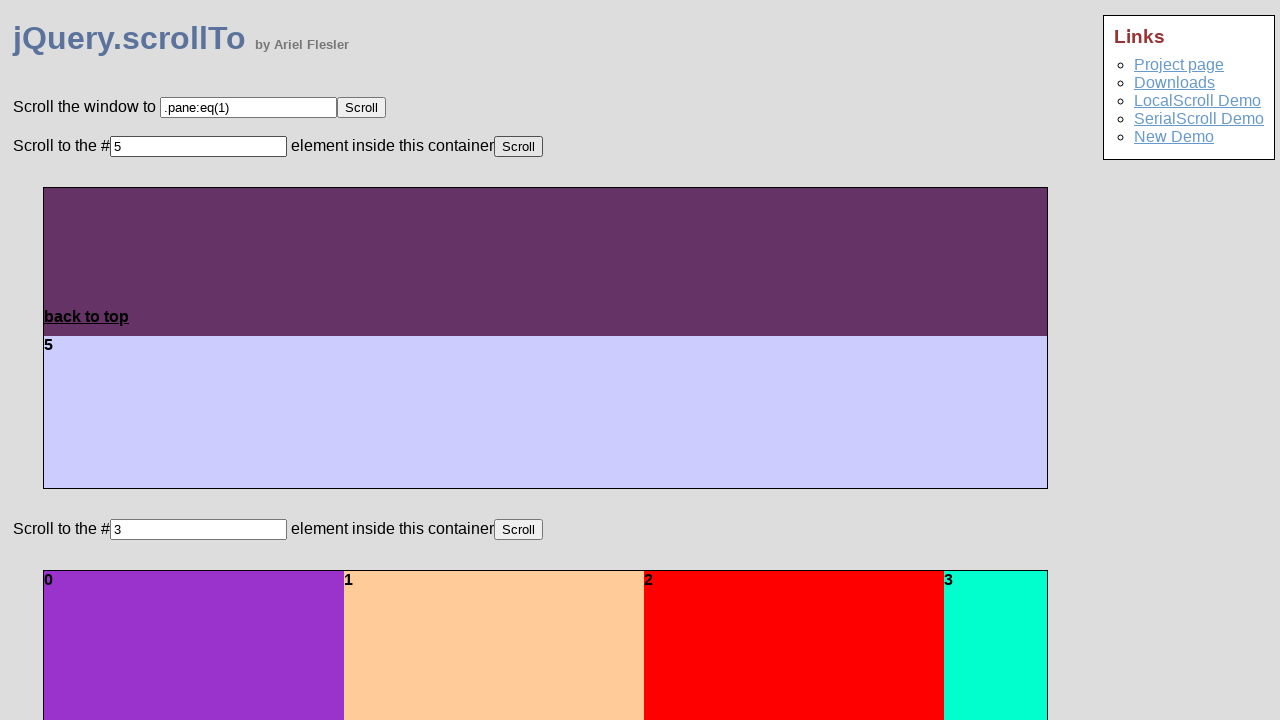

jQuery animation completed for fragment 5
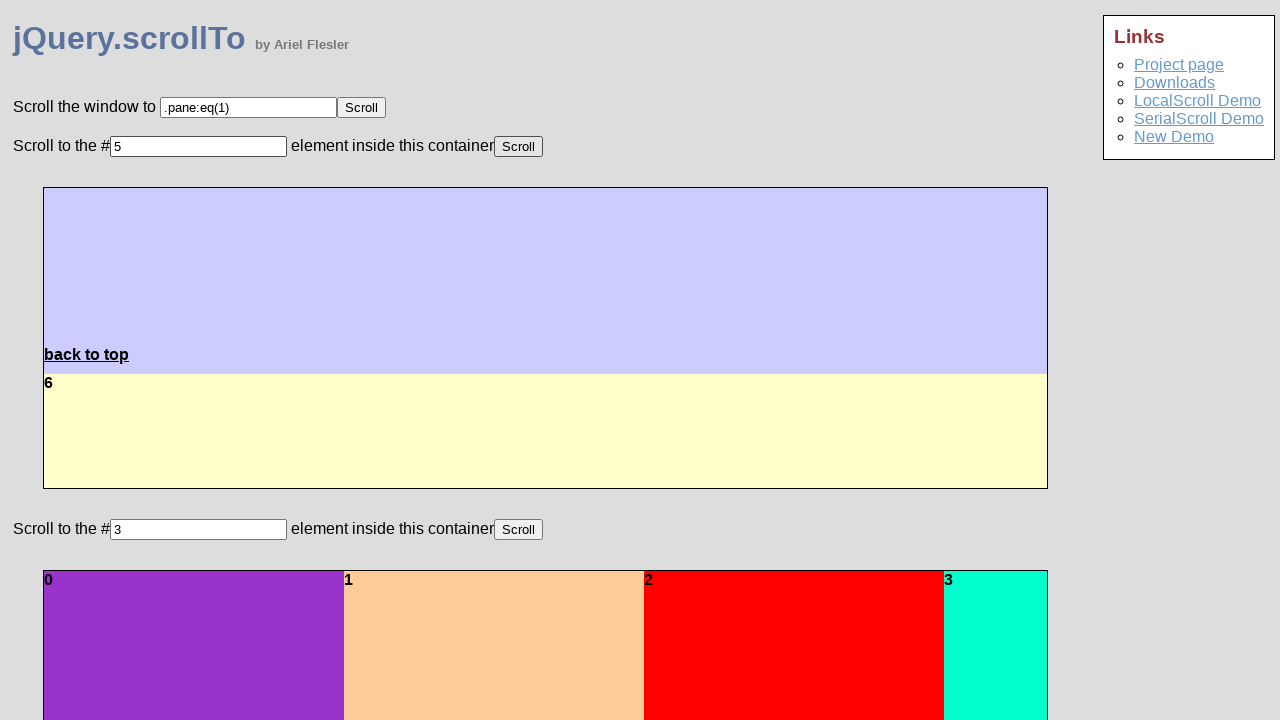

Waited 1 second to observe scroll effect for fragment 5
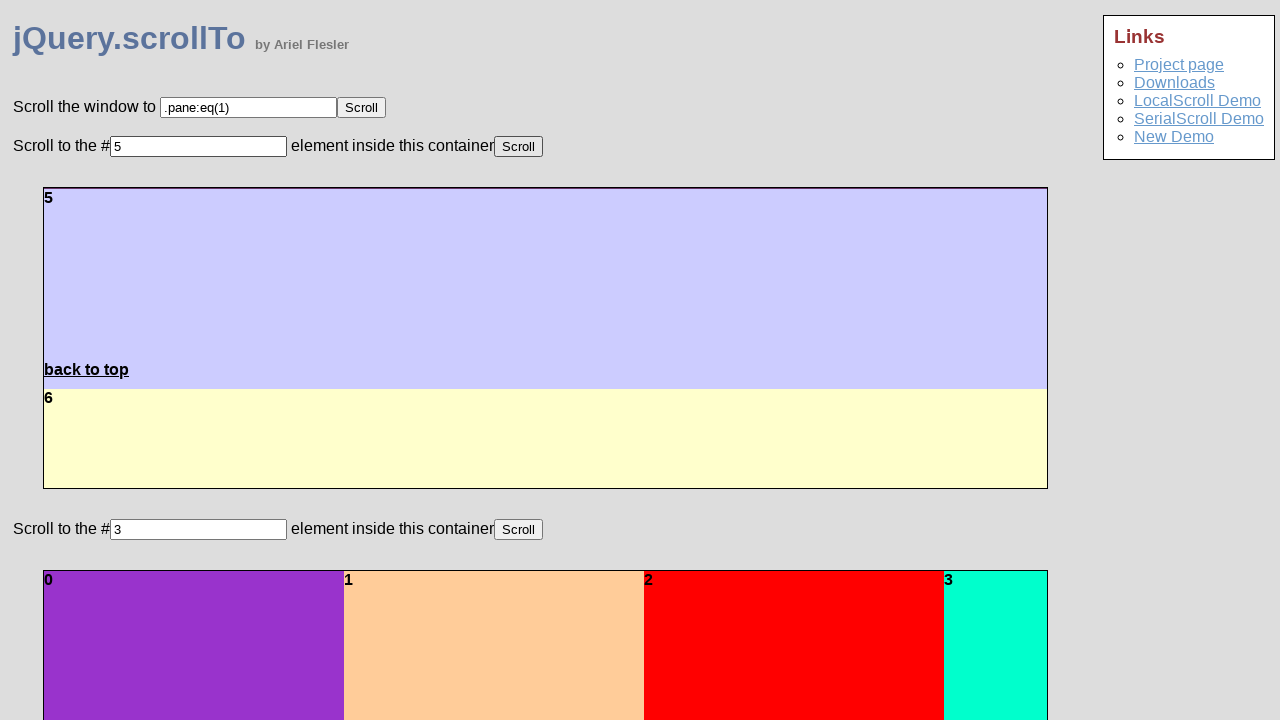

Verified fragment element exists for ID 6
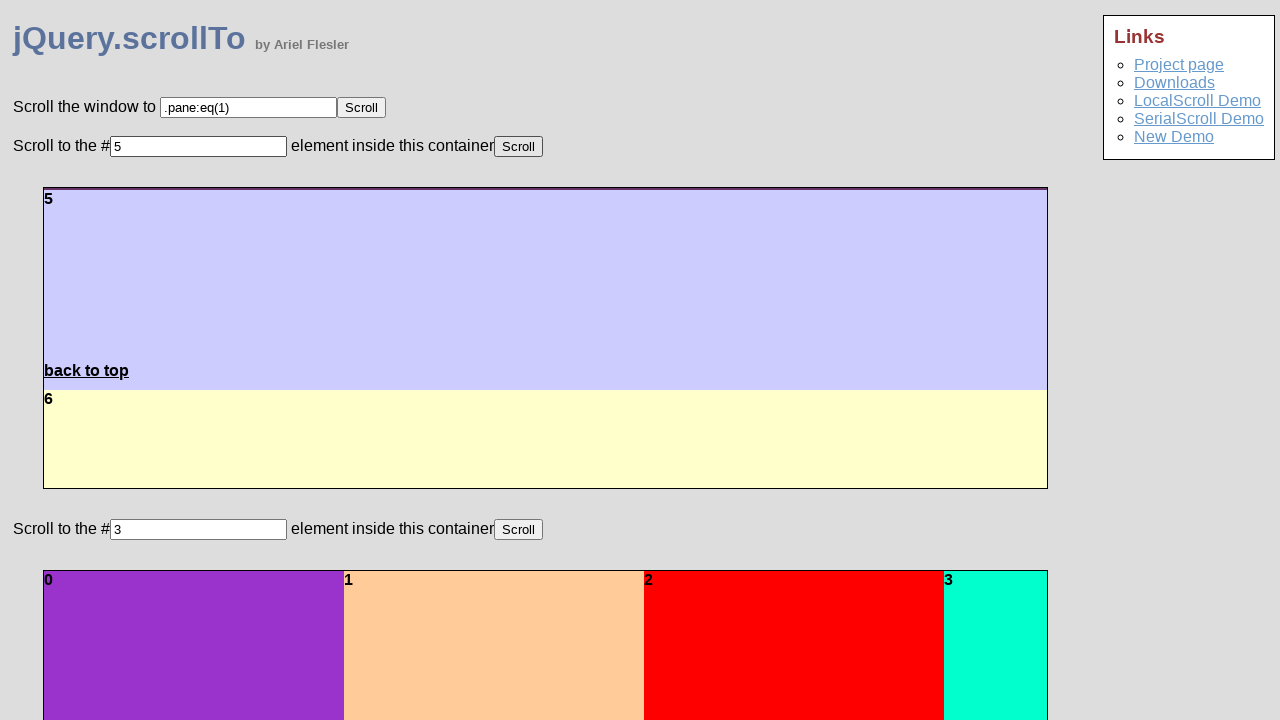

Cleared input field for fragment ID 6 on body > label:nth-child(6) > input[type='text']
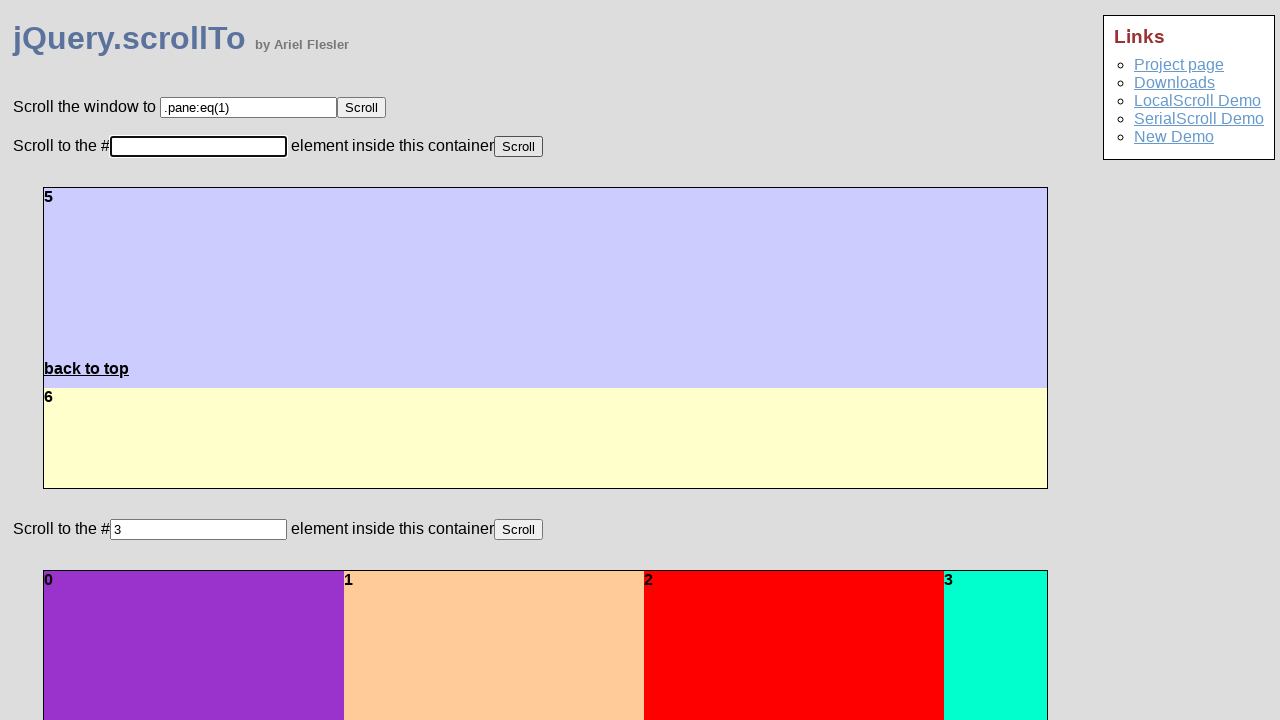

Entered fragment ID 6 into input field on body > label:nth-child(6) > input[type='text']
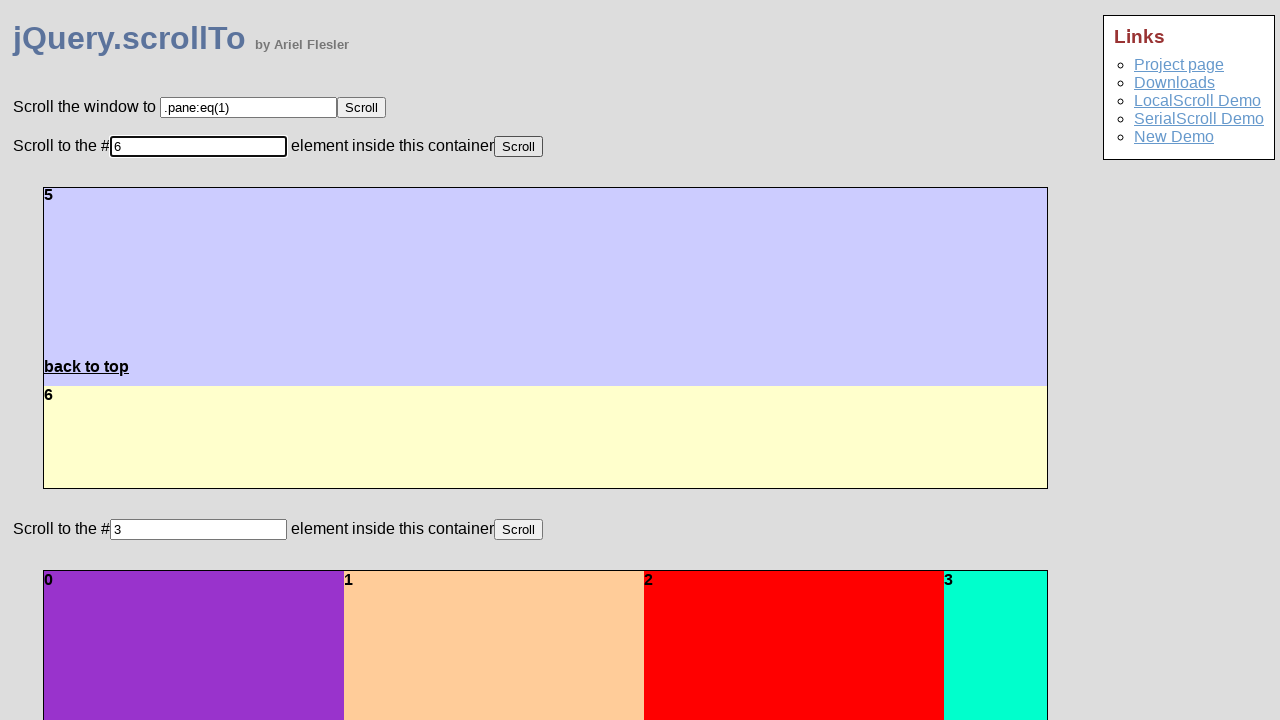

Clicked scroll button to navigate to fragment 6 at (518, 146) on body > label:nth-child(6) > button
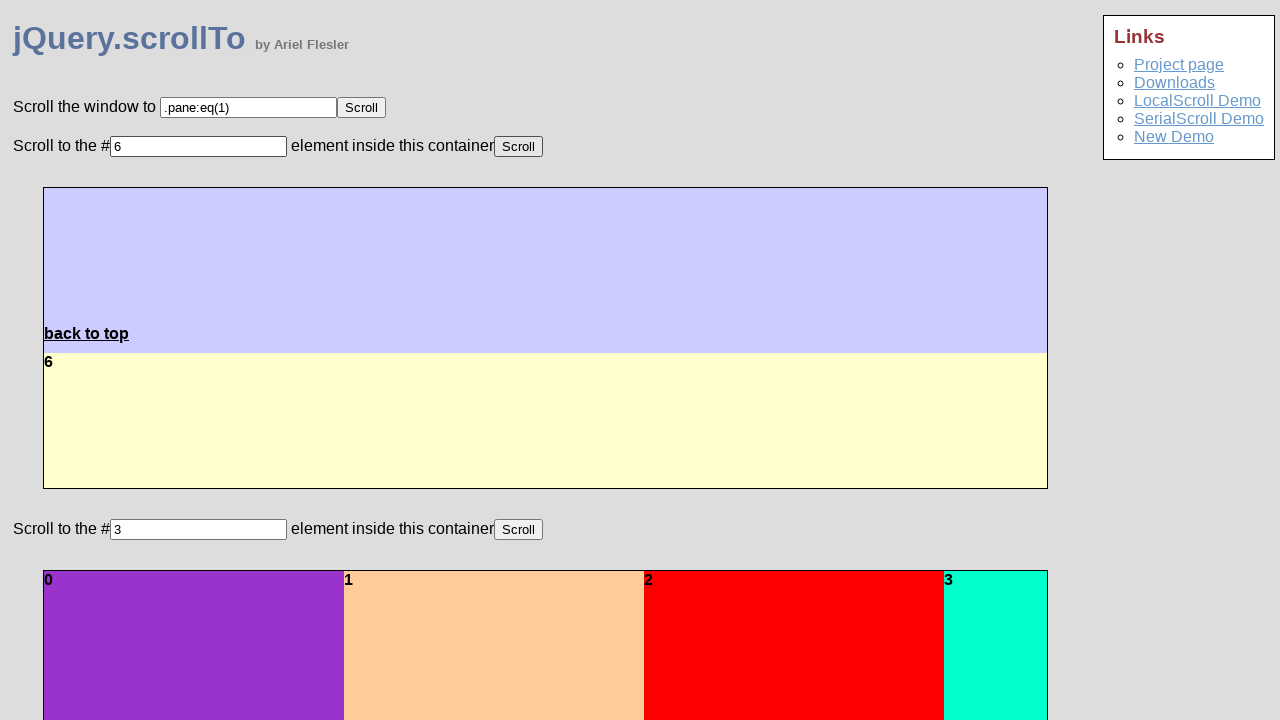

jQuery animation completed for fragment 6
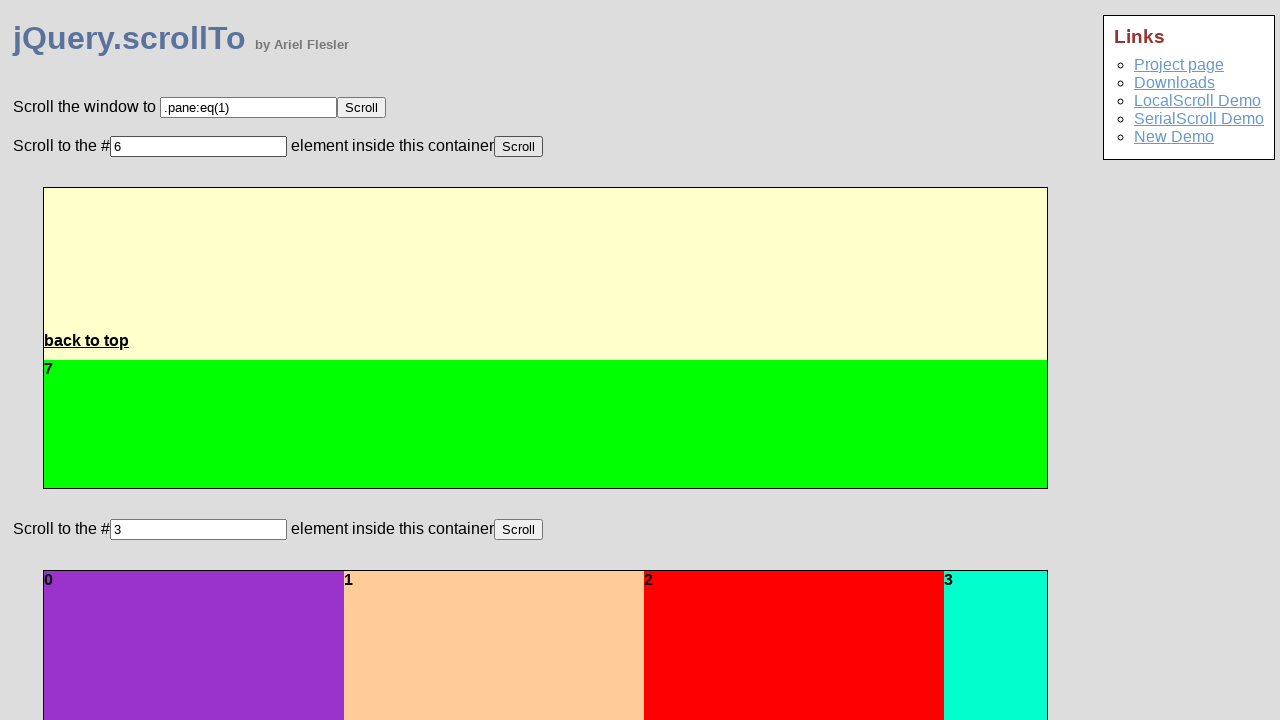

Waited 1 second to observe scroll effect for fragment 6
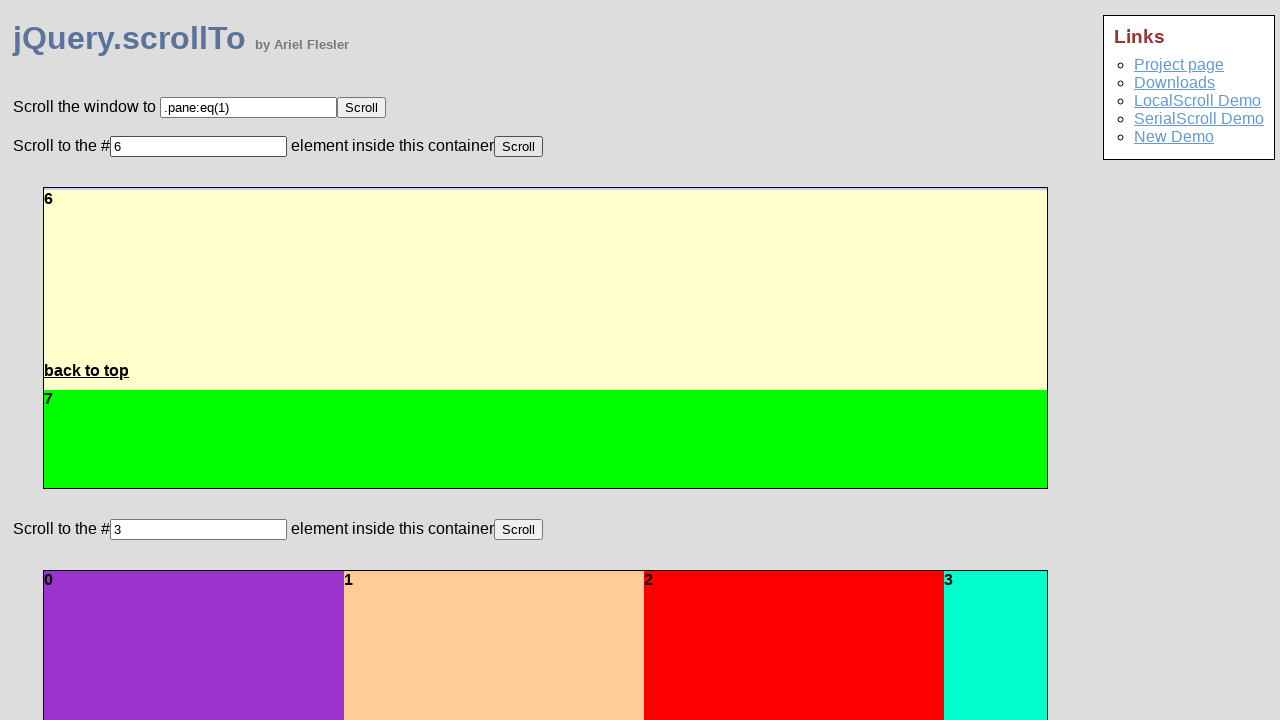

Verified fragment element exists for ID 7
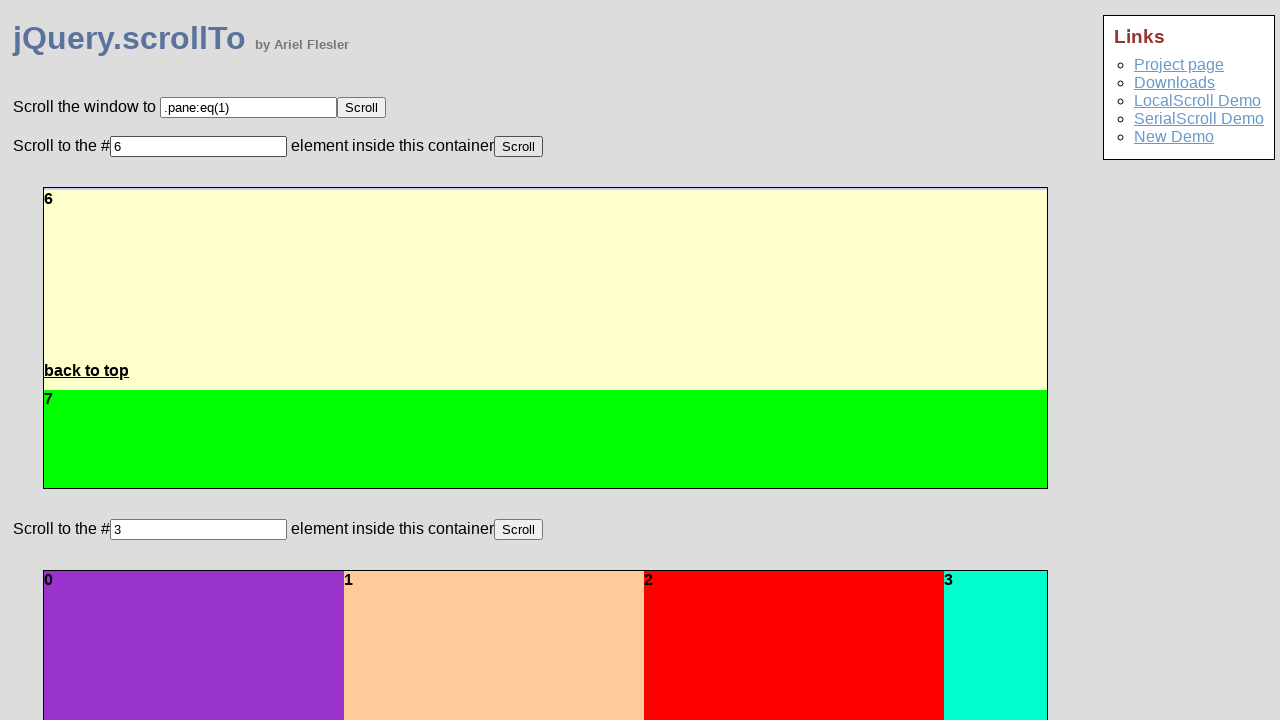

Cleared input field for fragment ID 7 on body > label:nth-child(6) > input[type='text']
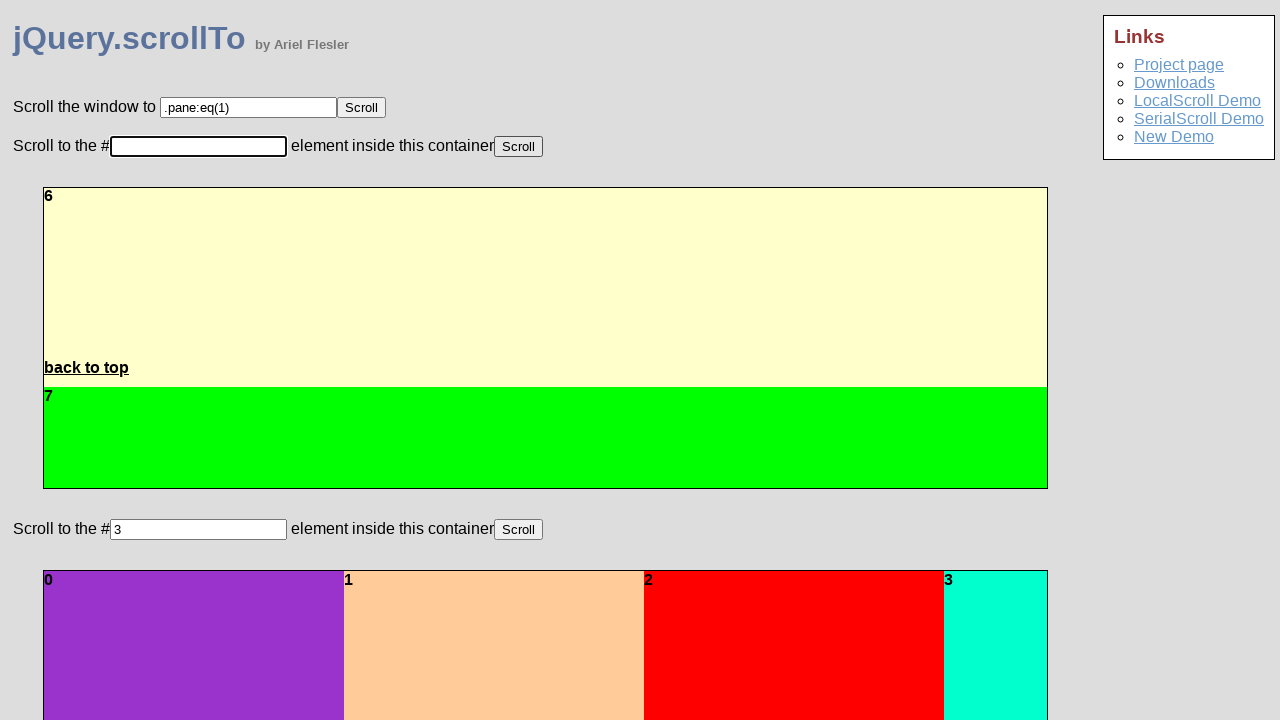

Entered fragment ID 7 into input field on body > label:nth-child(6) > input[type='text']
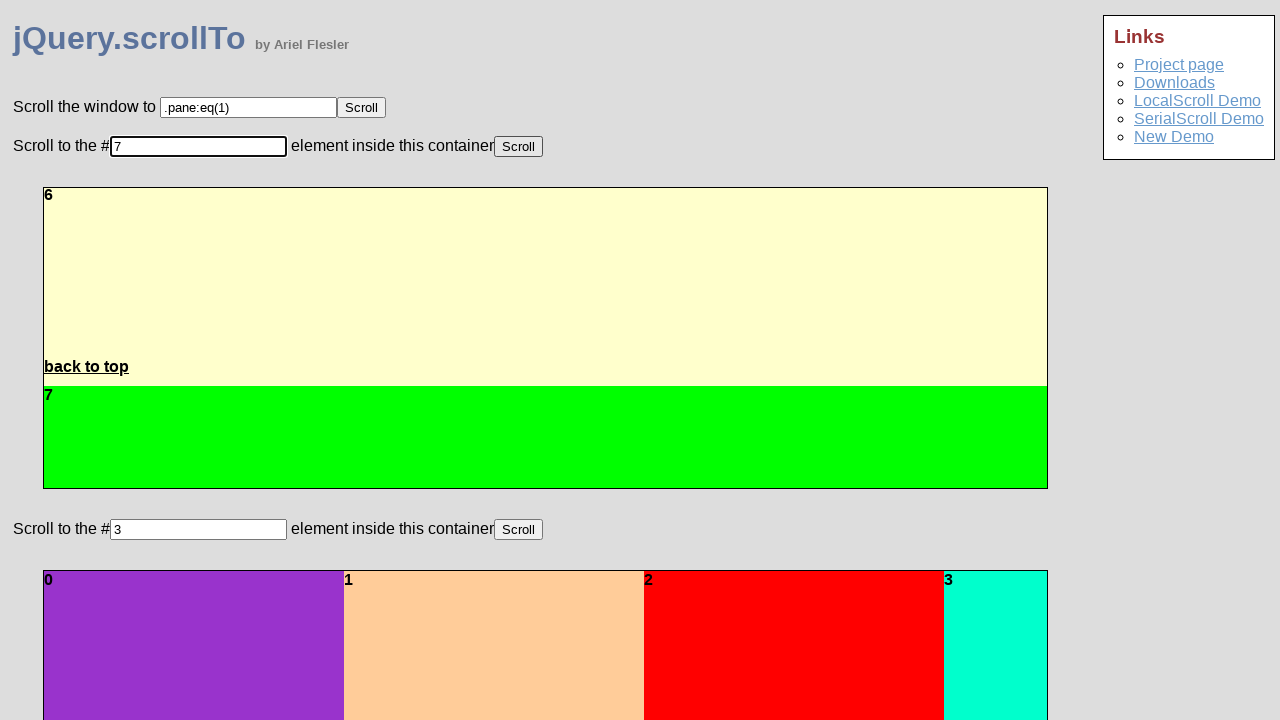

Clicked scroll button to navigate to fragment 7 at (518, 146) on body > label:nth-child(6) > button
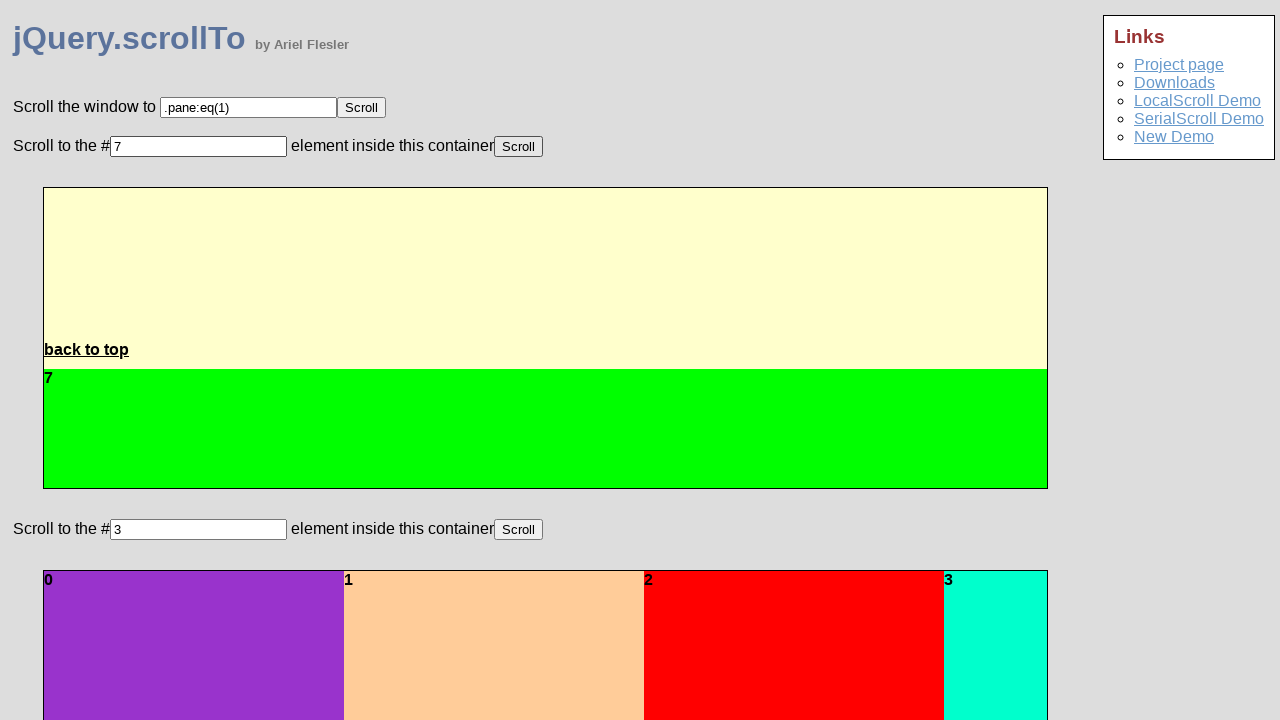

jQuery animation completed for fragment 7
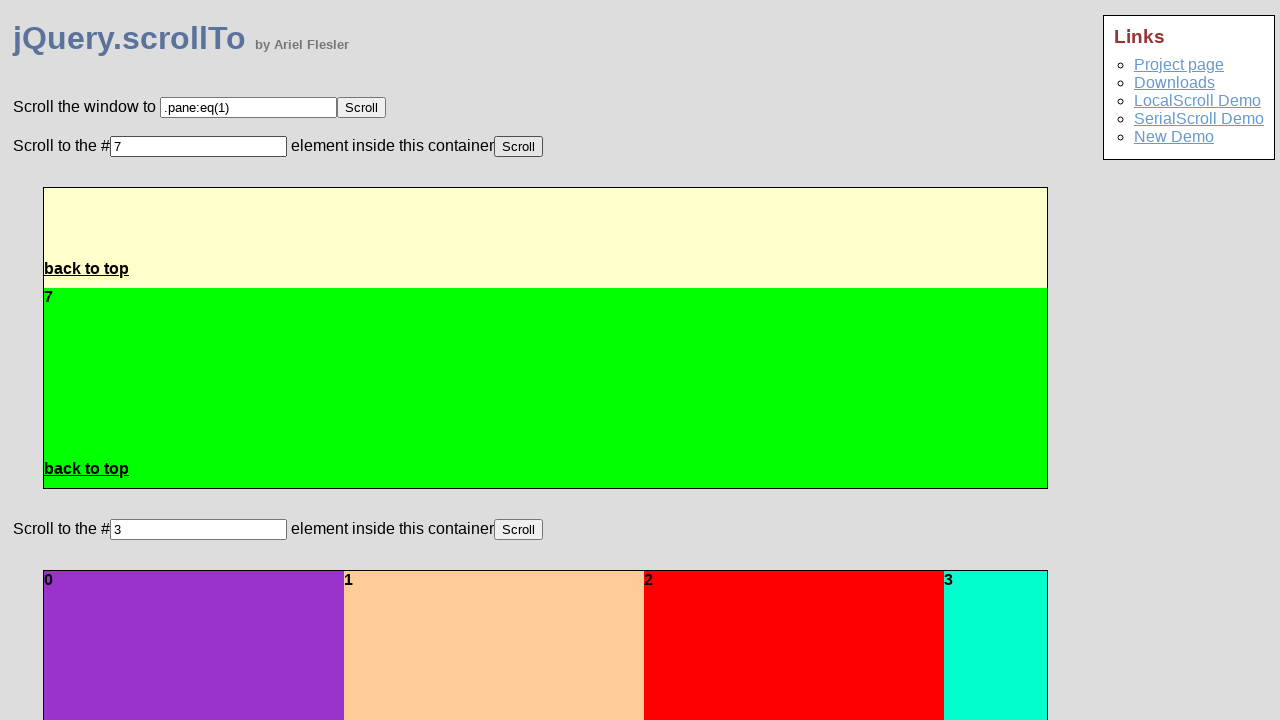

Waited 1 second to observe scroll effect for fragment 7
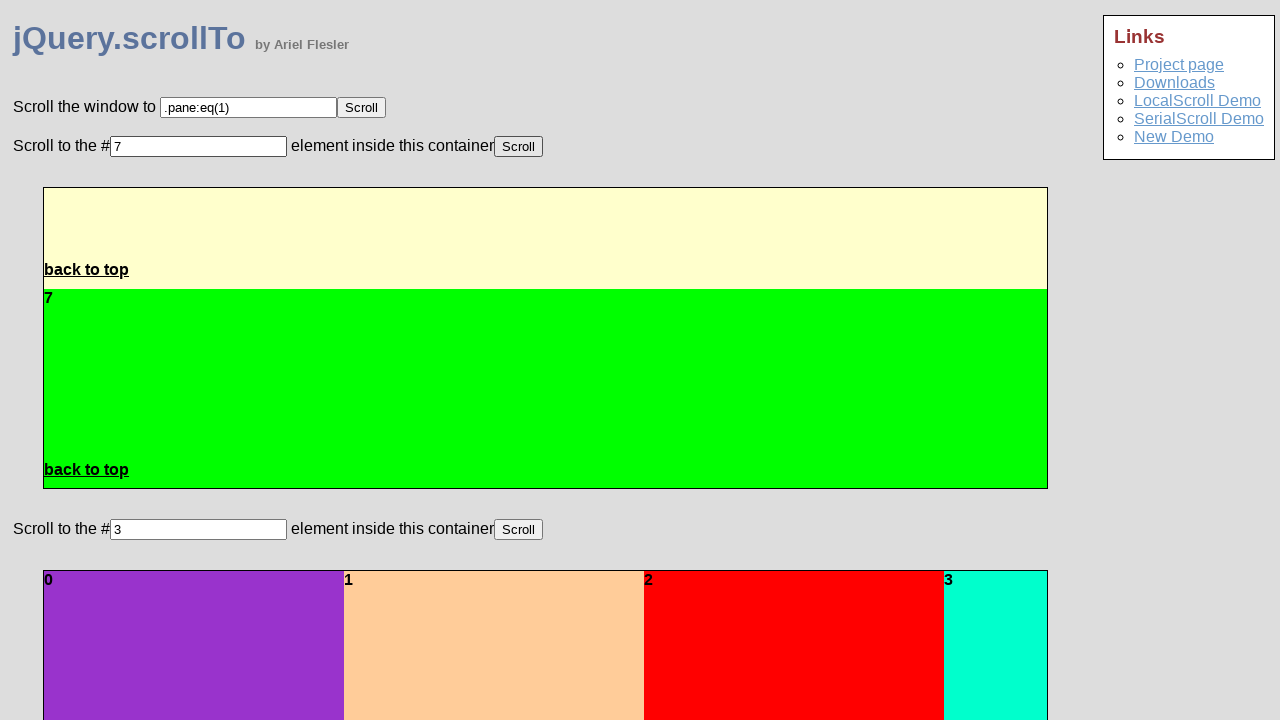

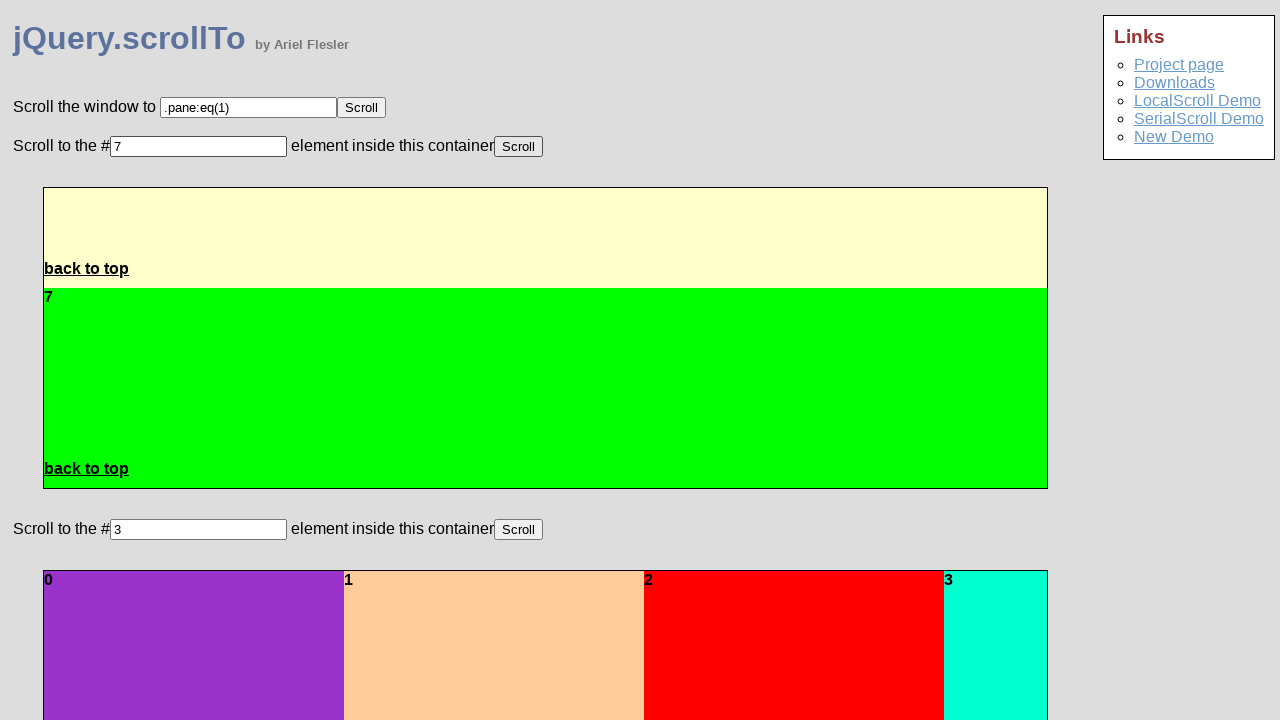